Tests displaying only completed items using the Completed filter

Starting URL: https://demo.playwright.dev/todomvc

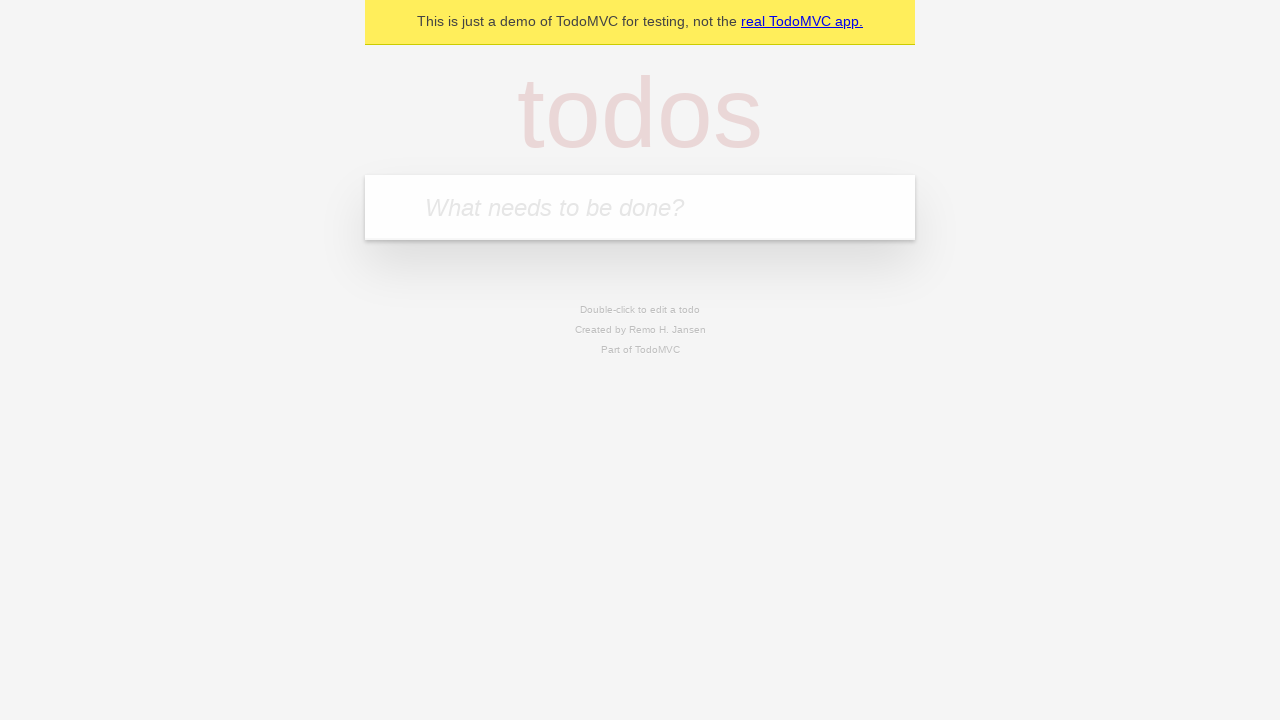

Filled todo input with 'buy some cheese' on internal:attr=[placeholder="What needs to be done?"i]
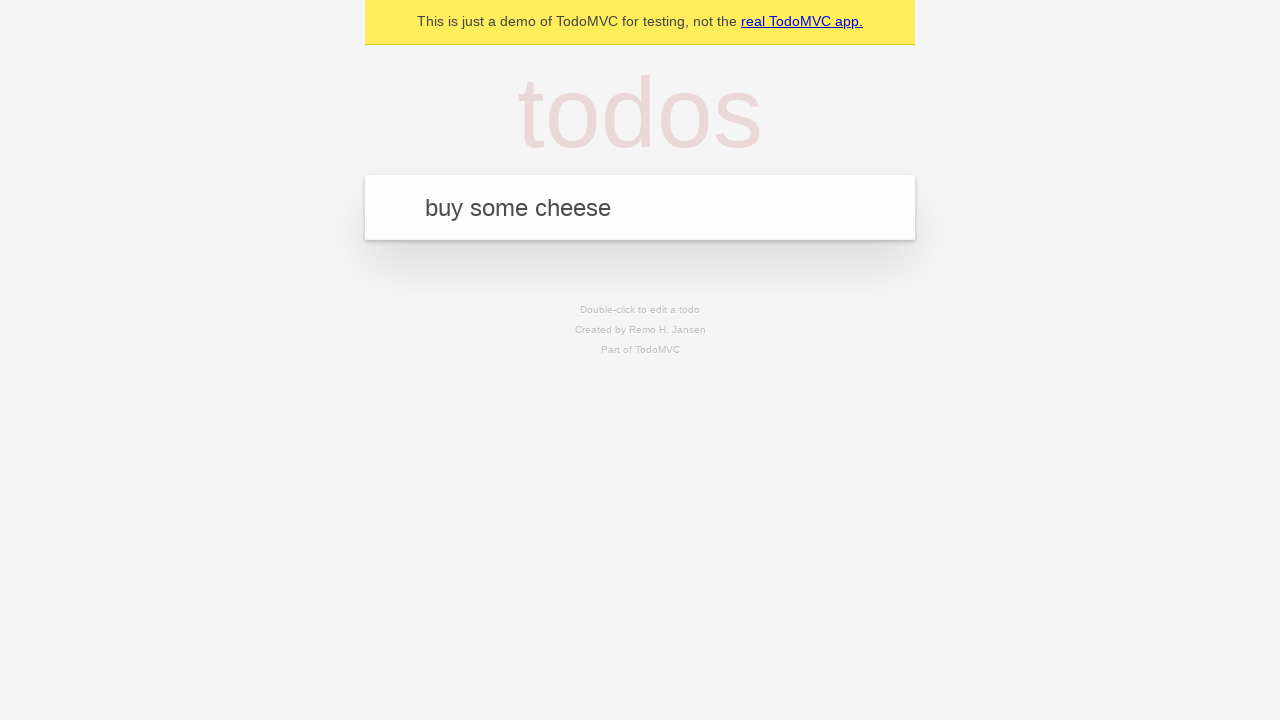

Pressed Enter to add first todo item on internal:attr=[placeholder="What needs to be done?"i]
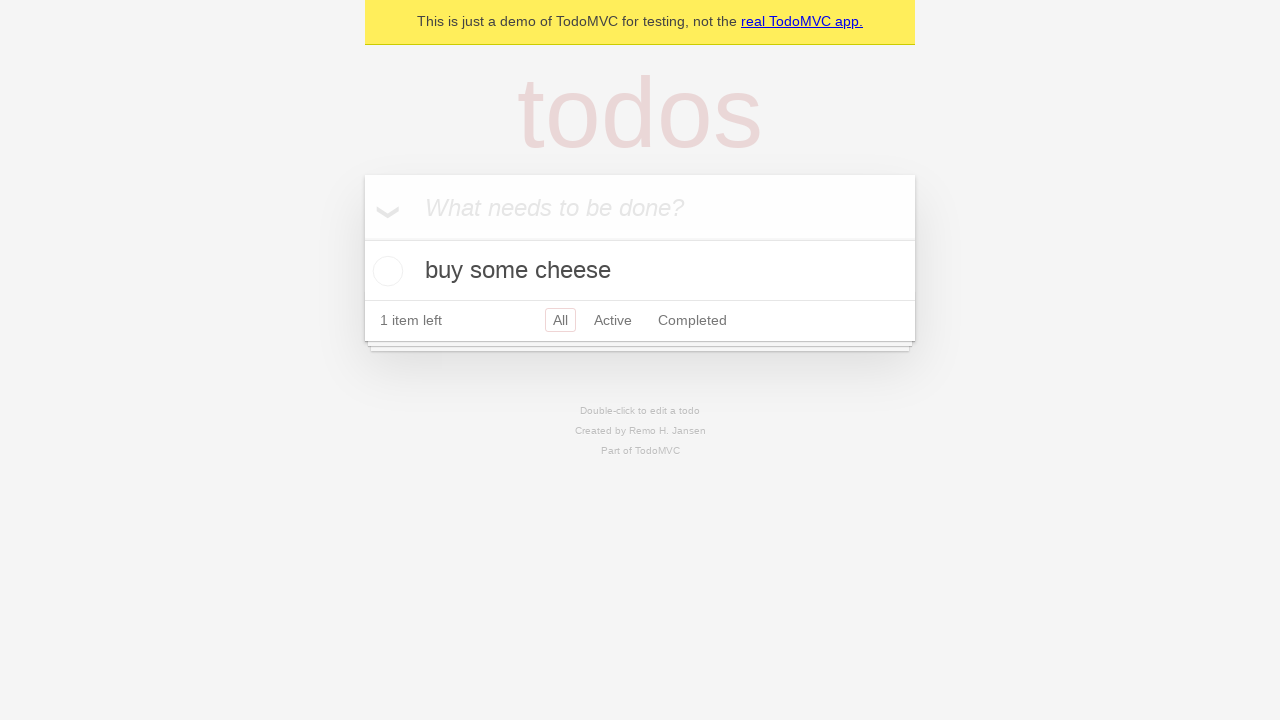

Filled todo input with 'feed the cat' on internal:attr=[placeholder="What needs to be done?"i]
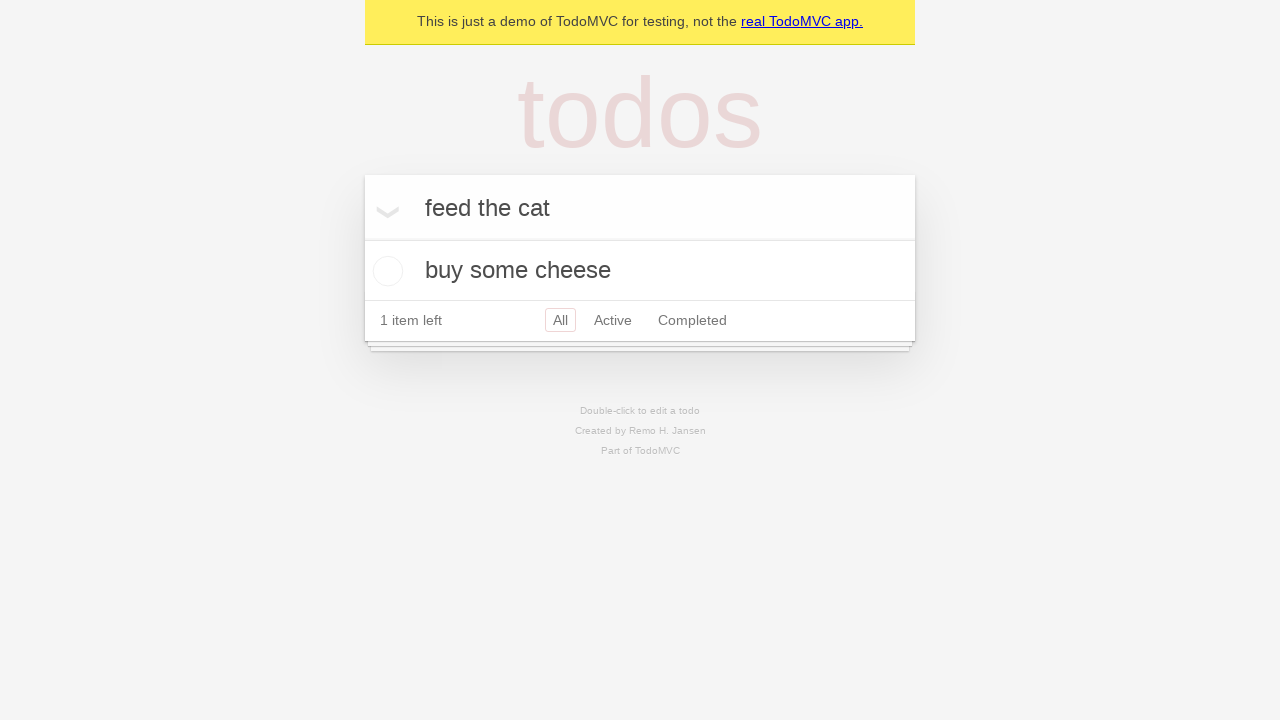

Pressed Enter to add second todo item on internal:attr=[placeholder="What needs to be done?"i]
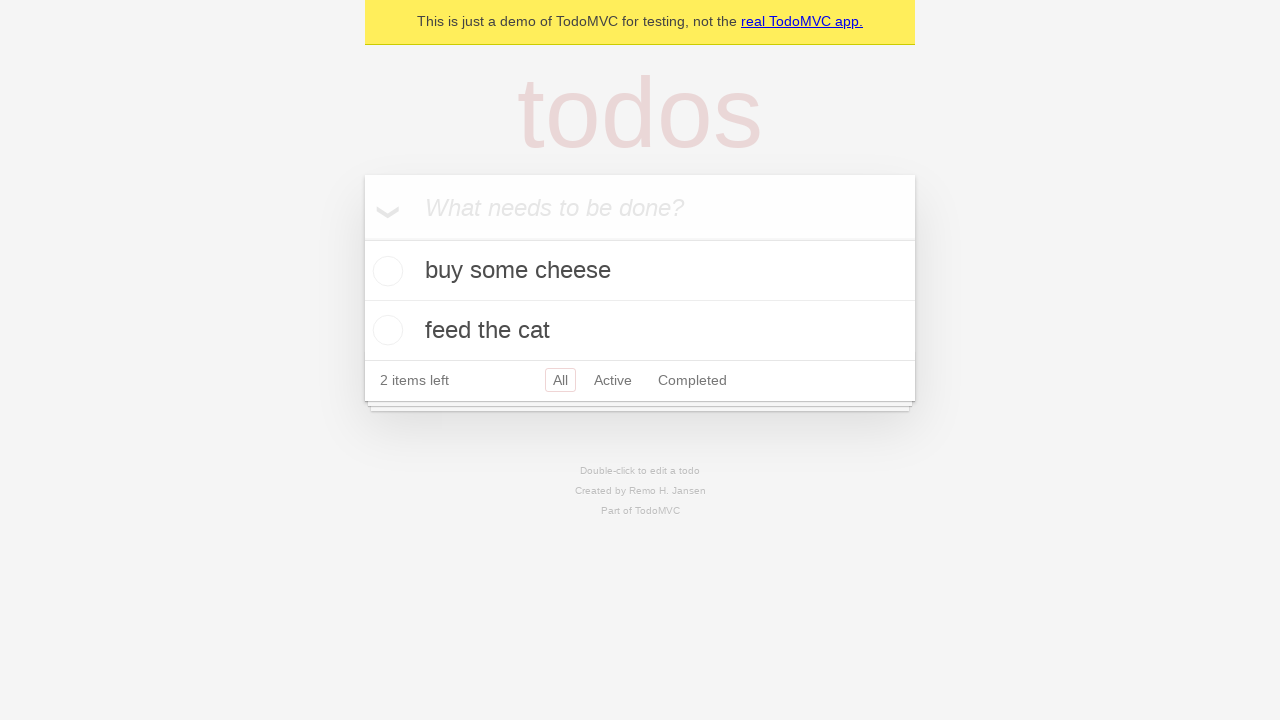

Filled todo input with 'book a doctors appointment' on internal:attr=[placeholder="What needs to be done?"i]
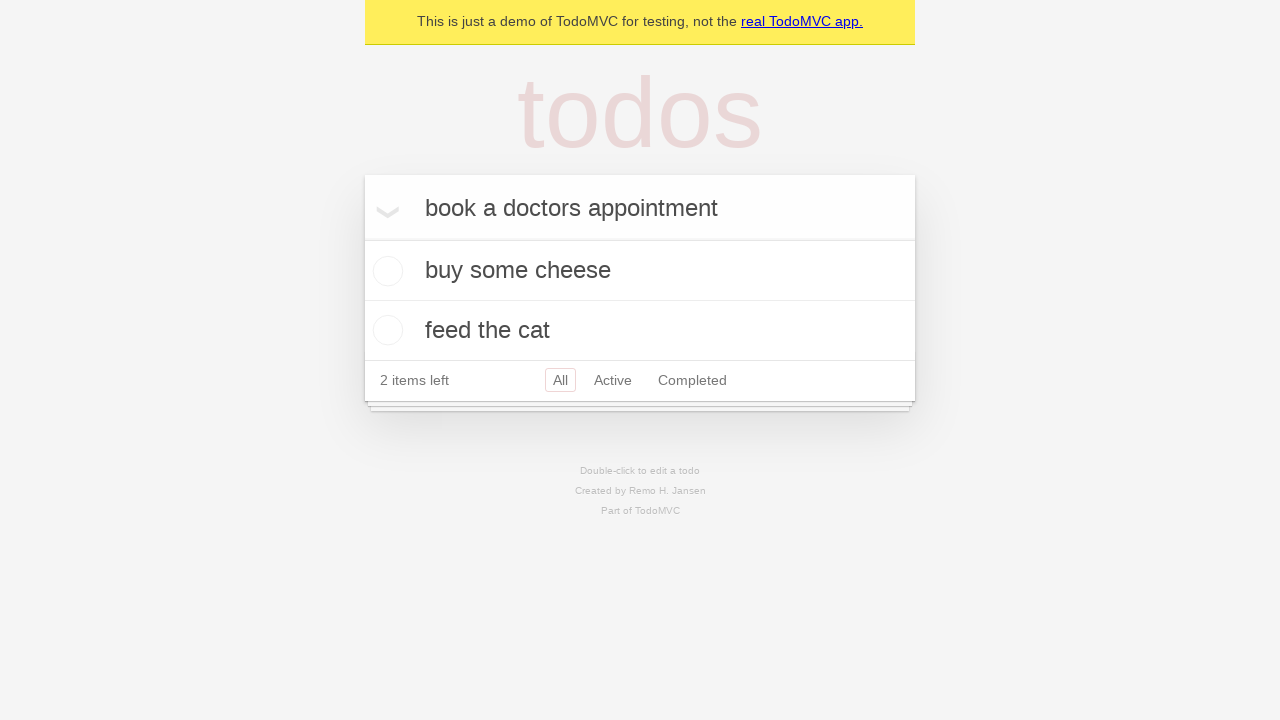

Pressed Enter to add third todo item on internal:attr=[placeholder="What needs to be done?"i]
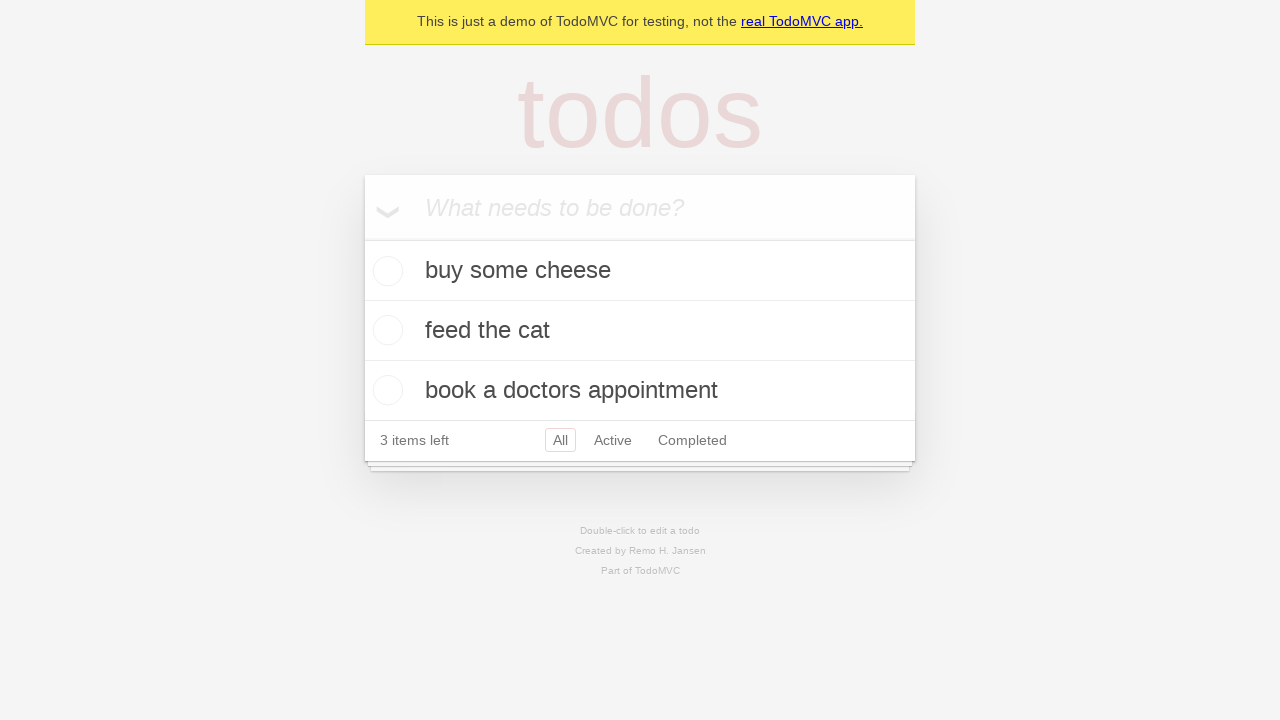

Checked the second todo item to mark it as completed at (385, 330) on [data-testid='todo-item'] >> nth=1 >> internal:role=checkbox
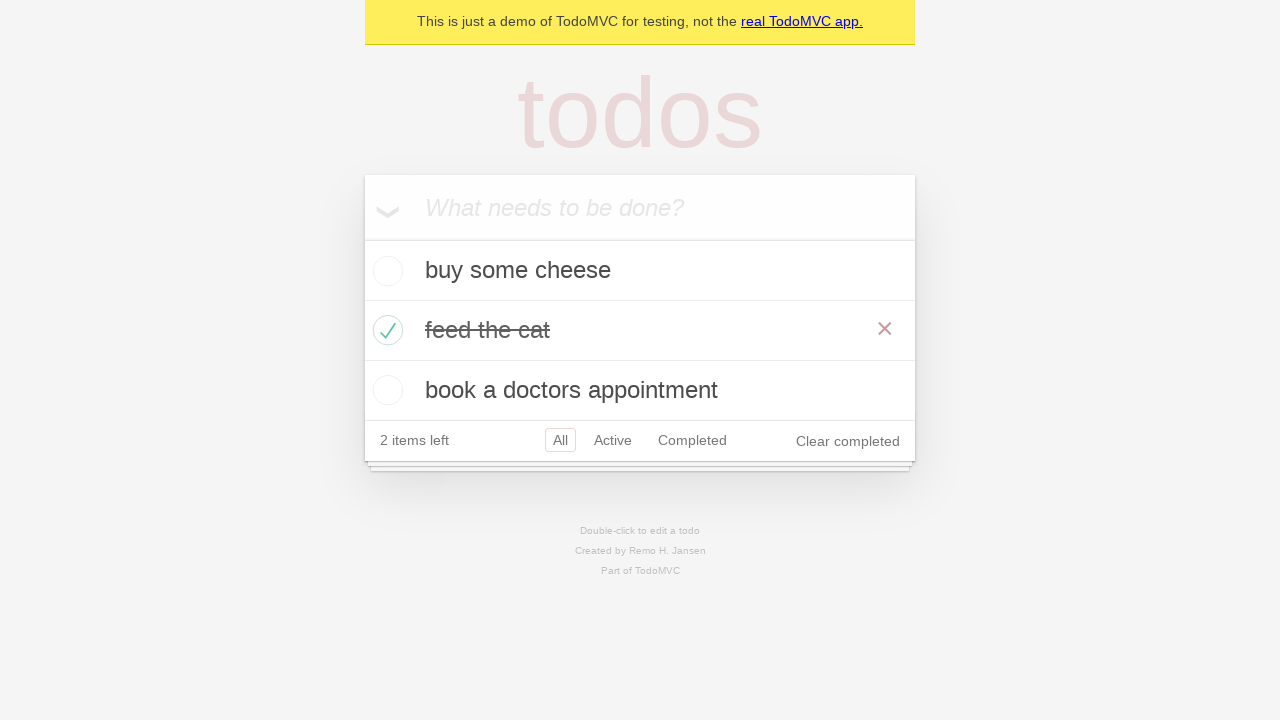

Clicked on the Completed filter link at (692, 440) on internal:role=link[name="Completed"i]
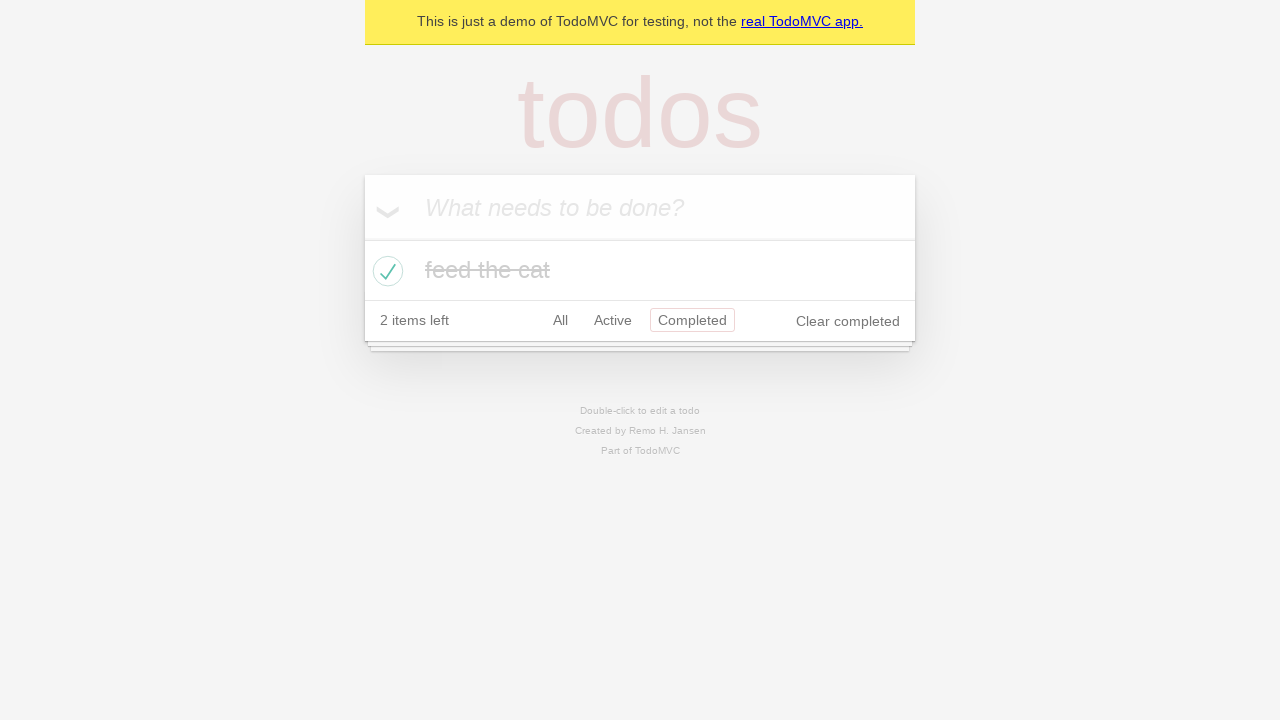

Waited for filter to apply
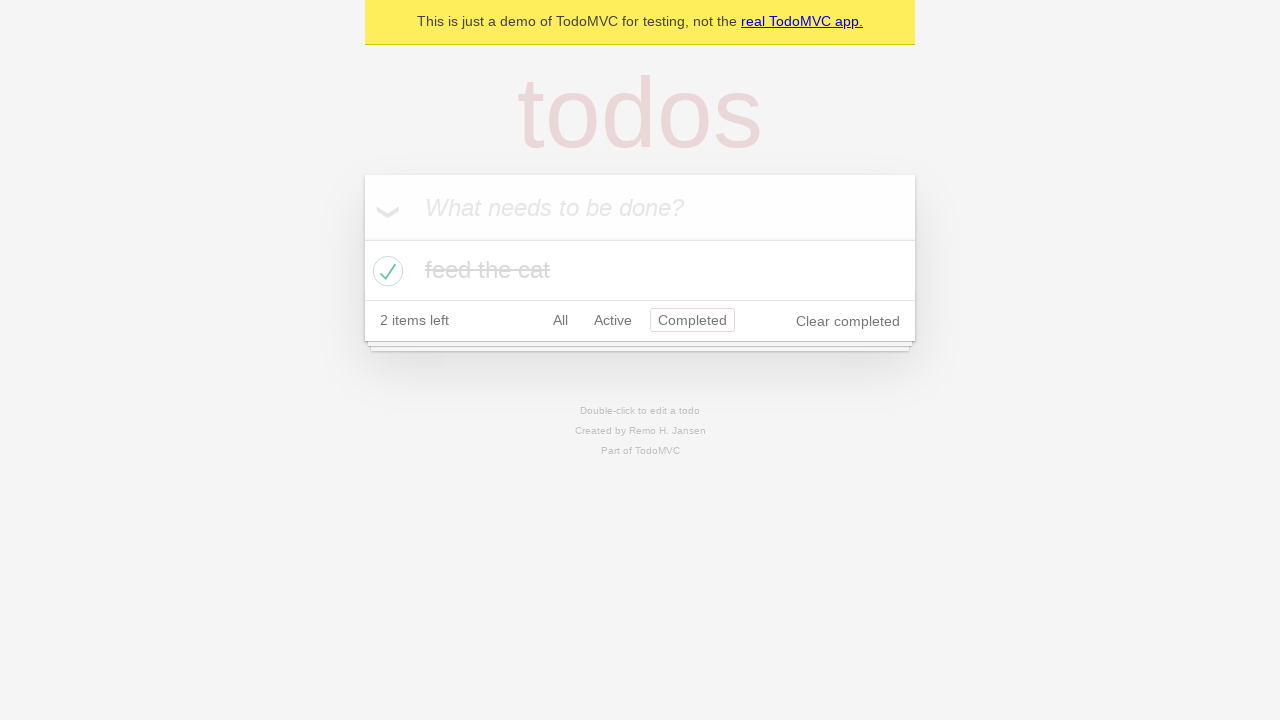

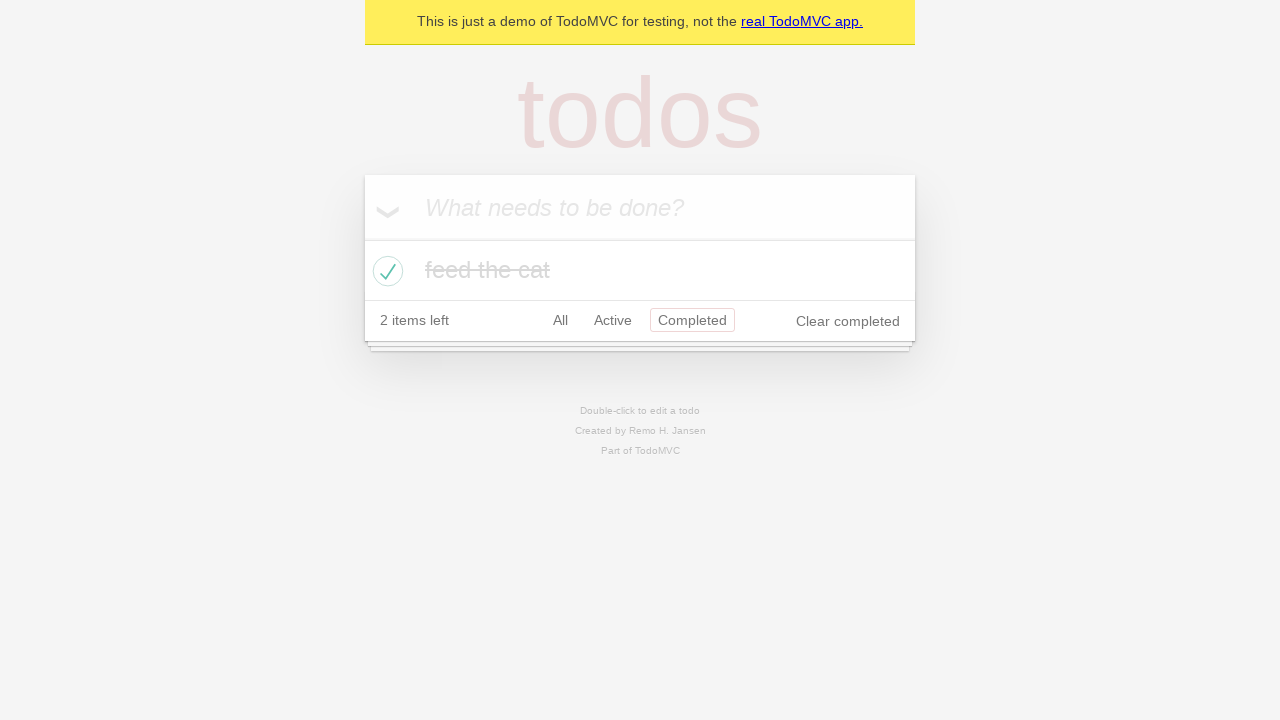